Tests JavaScript alert handling by clicking a button that triggers an alert and then accepting the alert dialog.

Starting URL: http://demo.automationtesting.in/Alerts.html

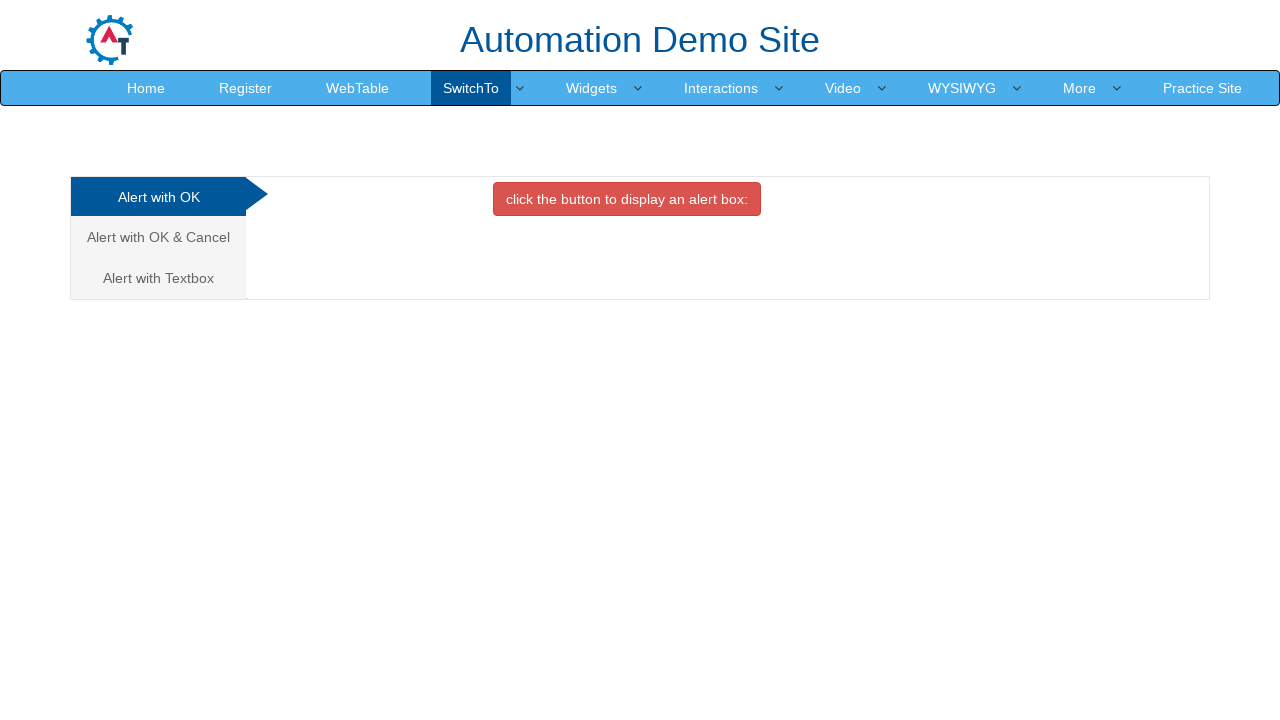

Set up dialog handler to accept alert
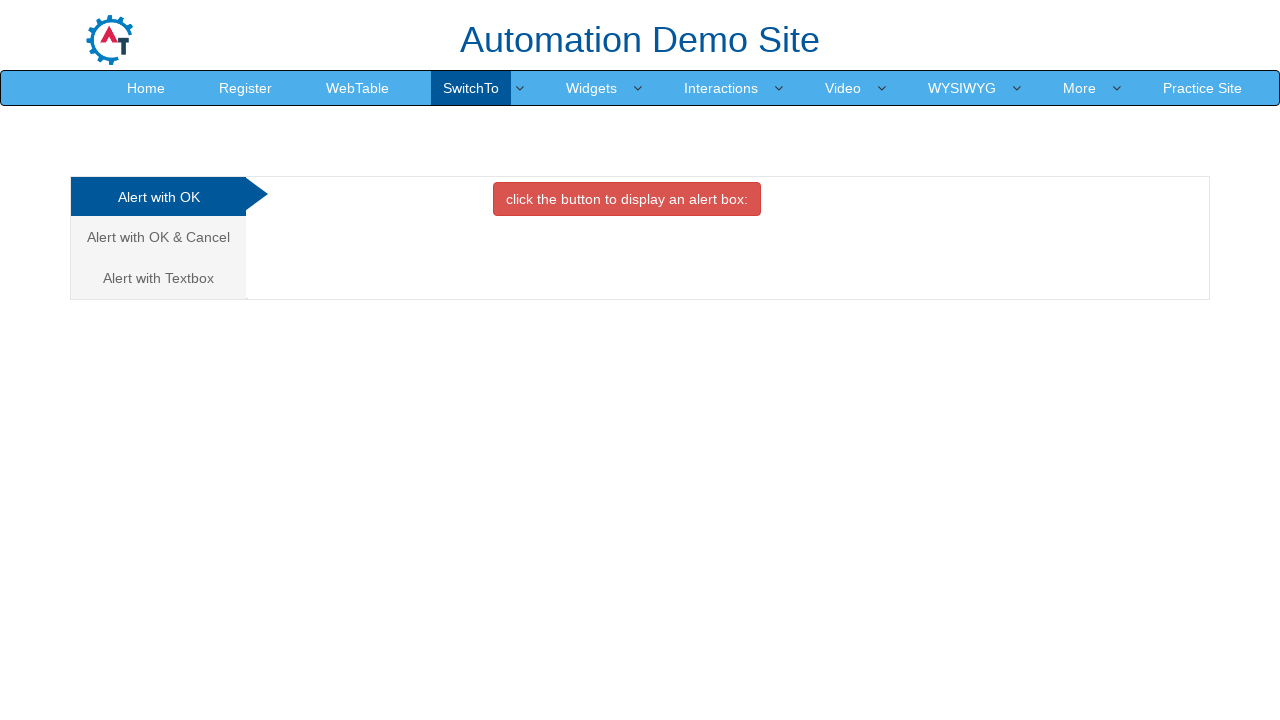

Clicked danger button to trigger alert at (627, 199) on button.btn.btn-danger
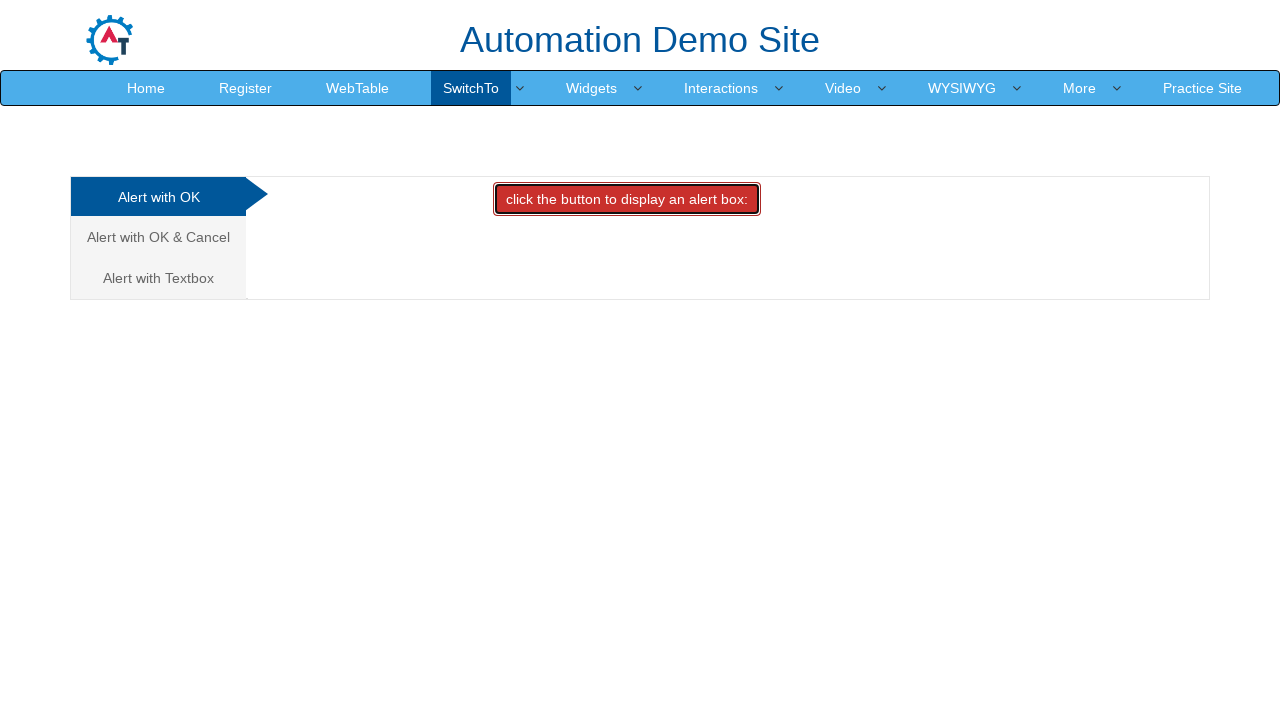

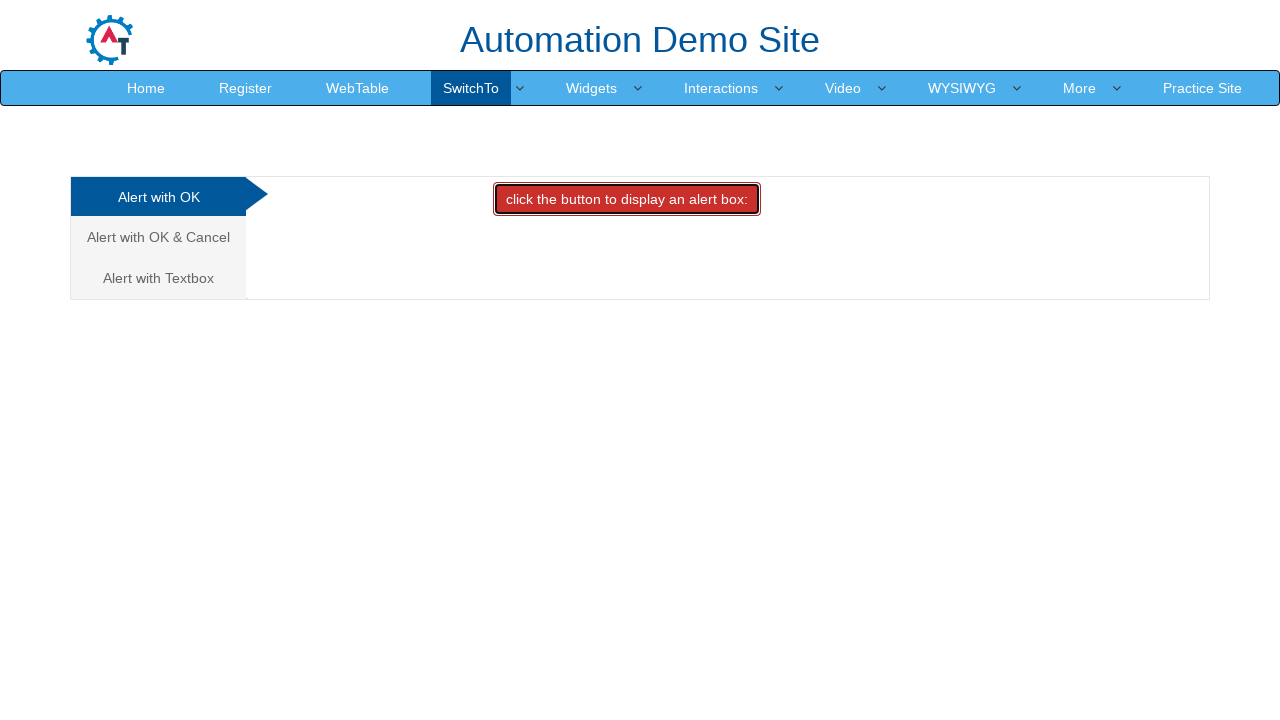